Tests navigation menu functionality by clicking the "Dla kogo" (For whom) tab and verifying that the expected submenu titles appear: "Samozatrudnieni", "Małe firmy", and "Spółki i NGO'sy".

Starting URL: https://wfirma.pl

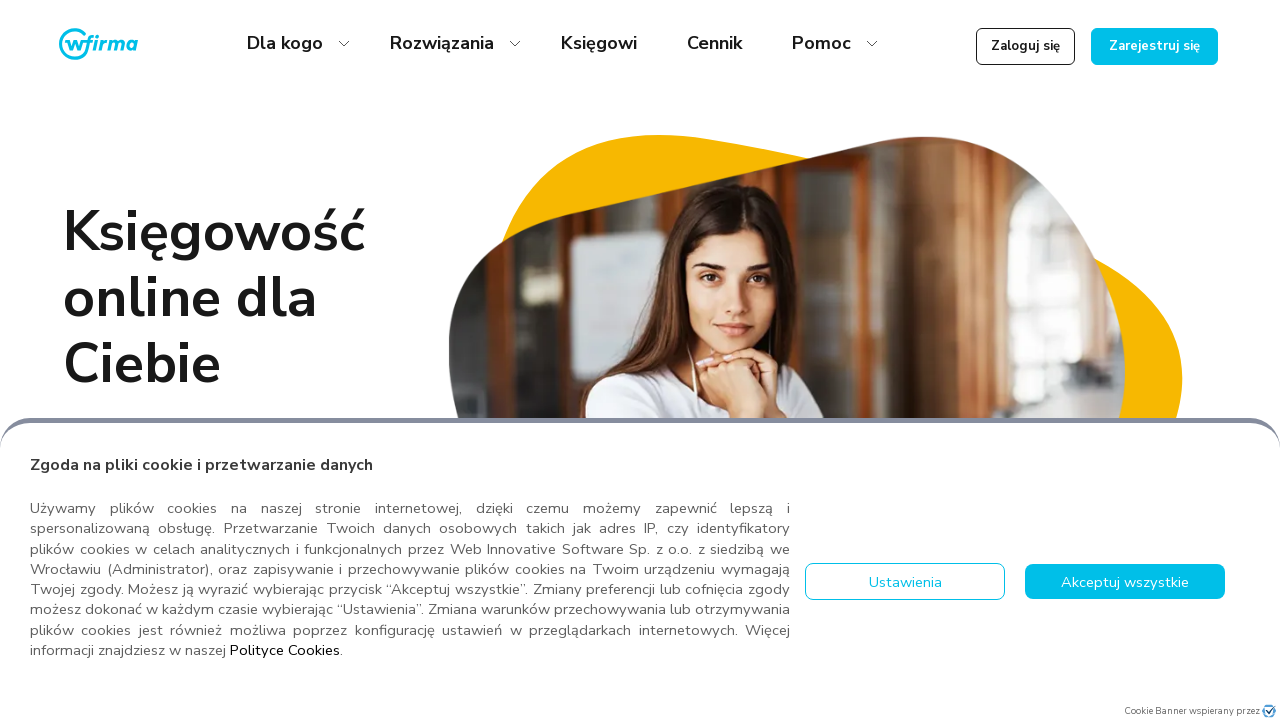

Clicked 'Dla kogo' (For whom) navigation tab at (293, 44) on text=Dla kogo
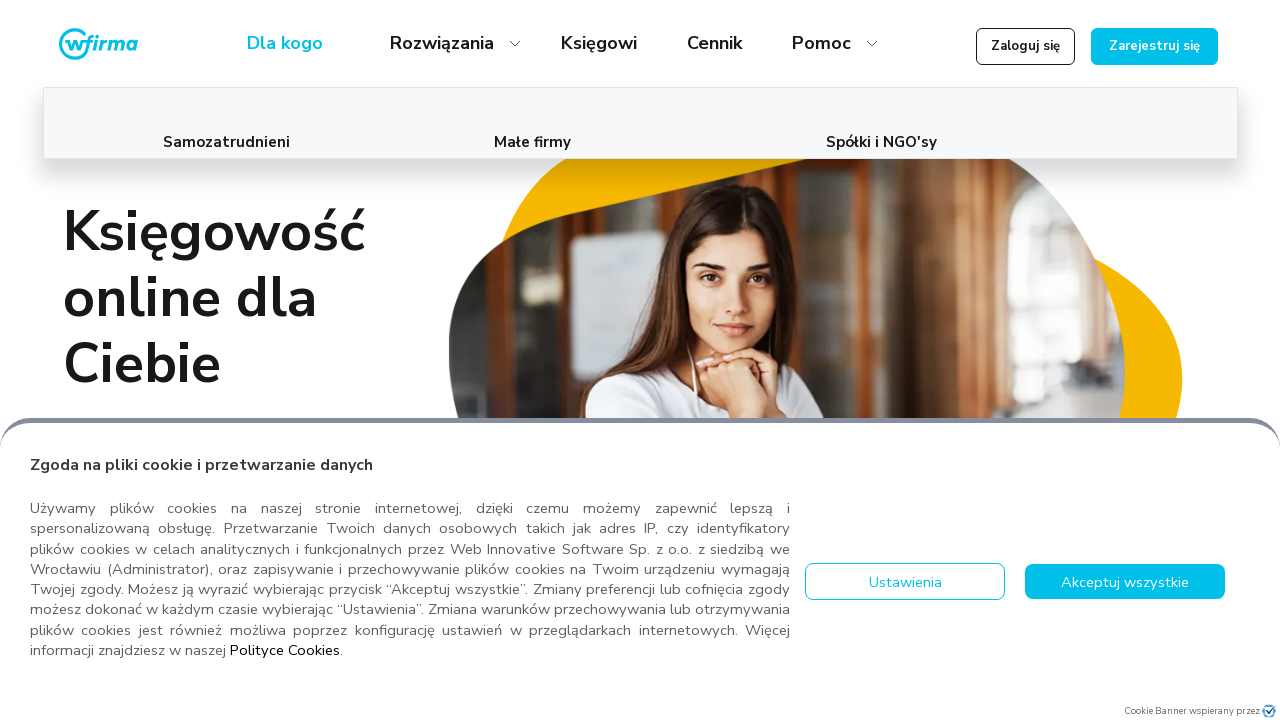

Waited for submenu items to load
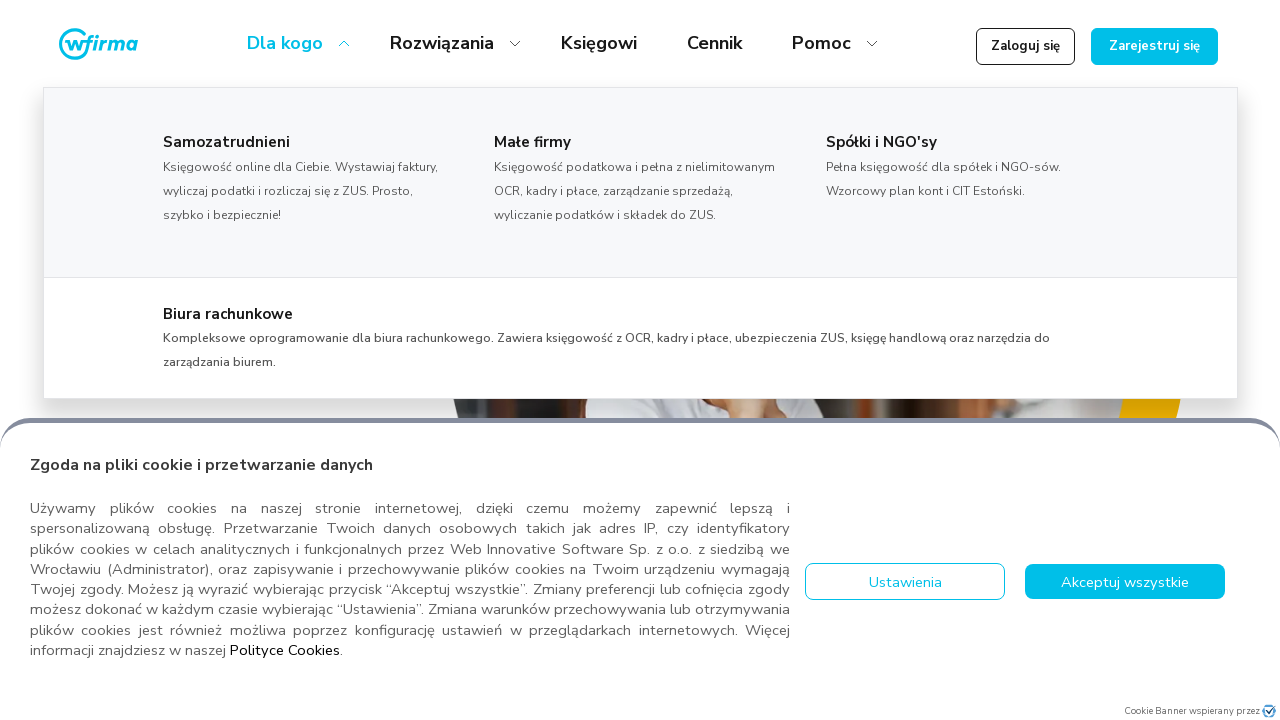

Retrieved all submenu item titles
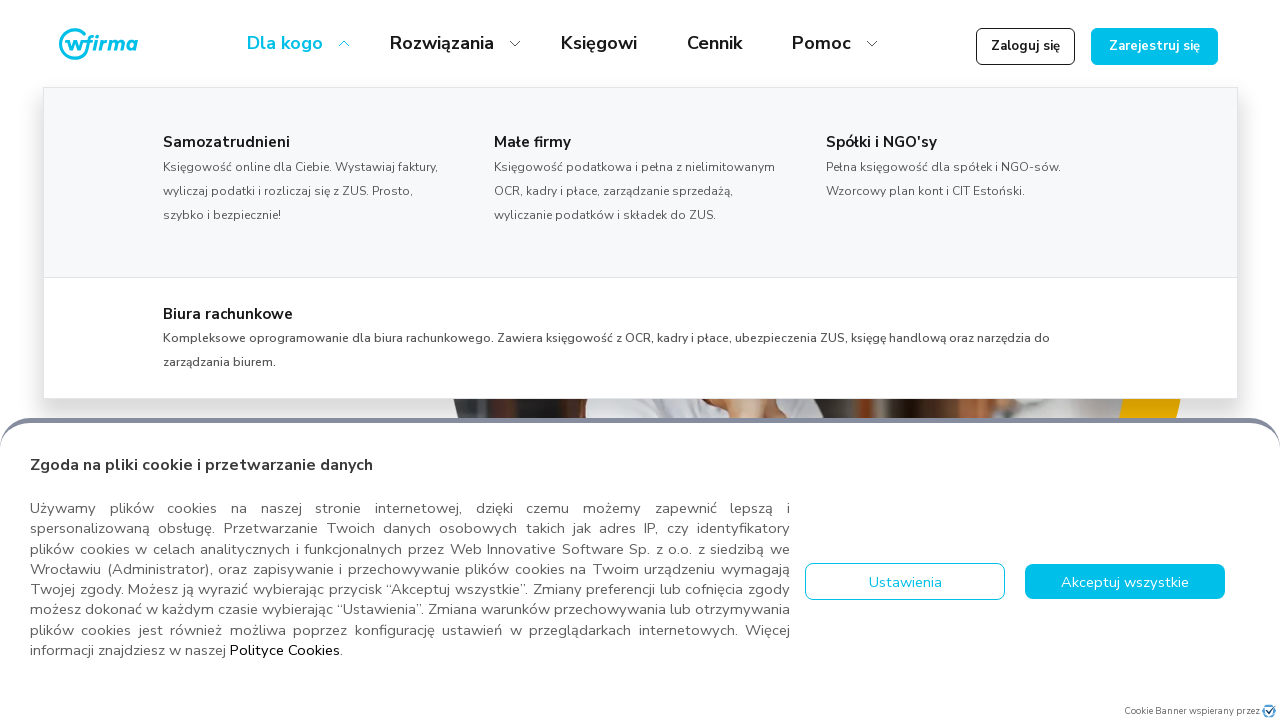

Cleaned up whitespace in titles
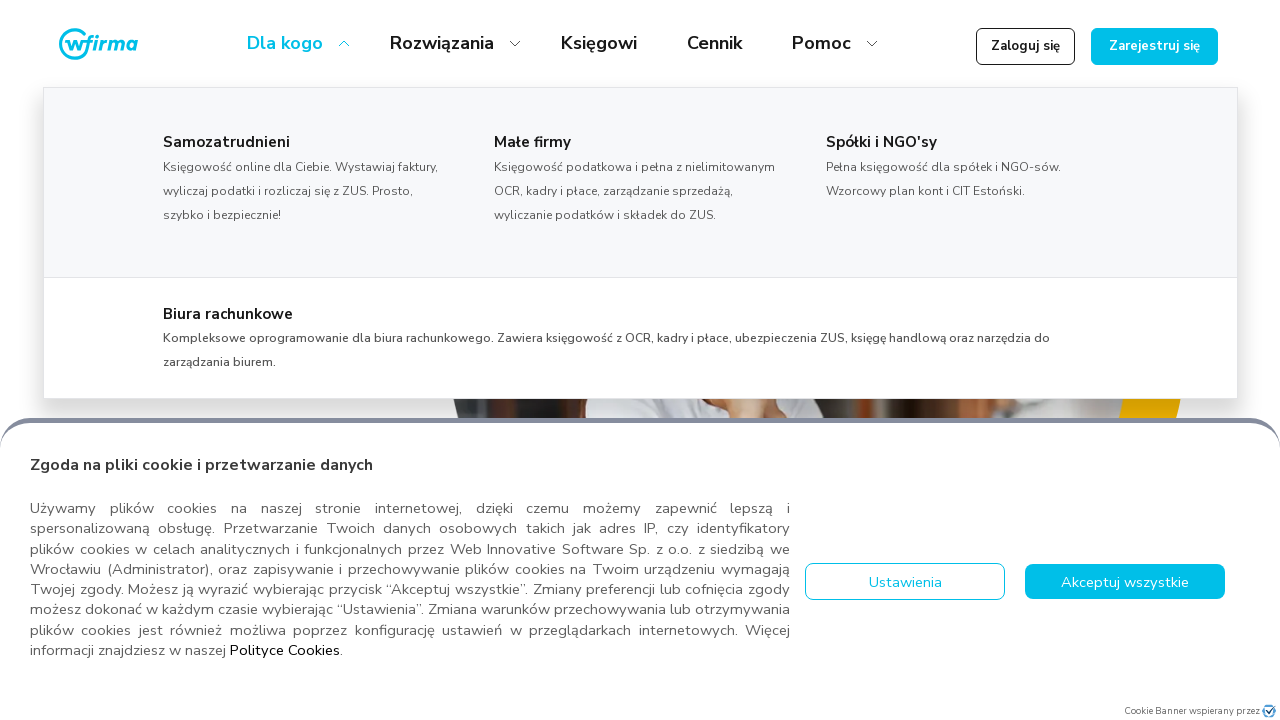

Verified submenu titles match expected values: Samozatrudnieni, Małe firmy, Spółki i NGO'sy
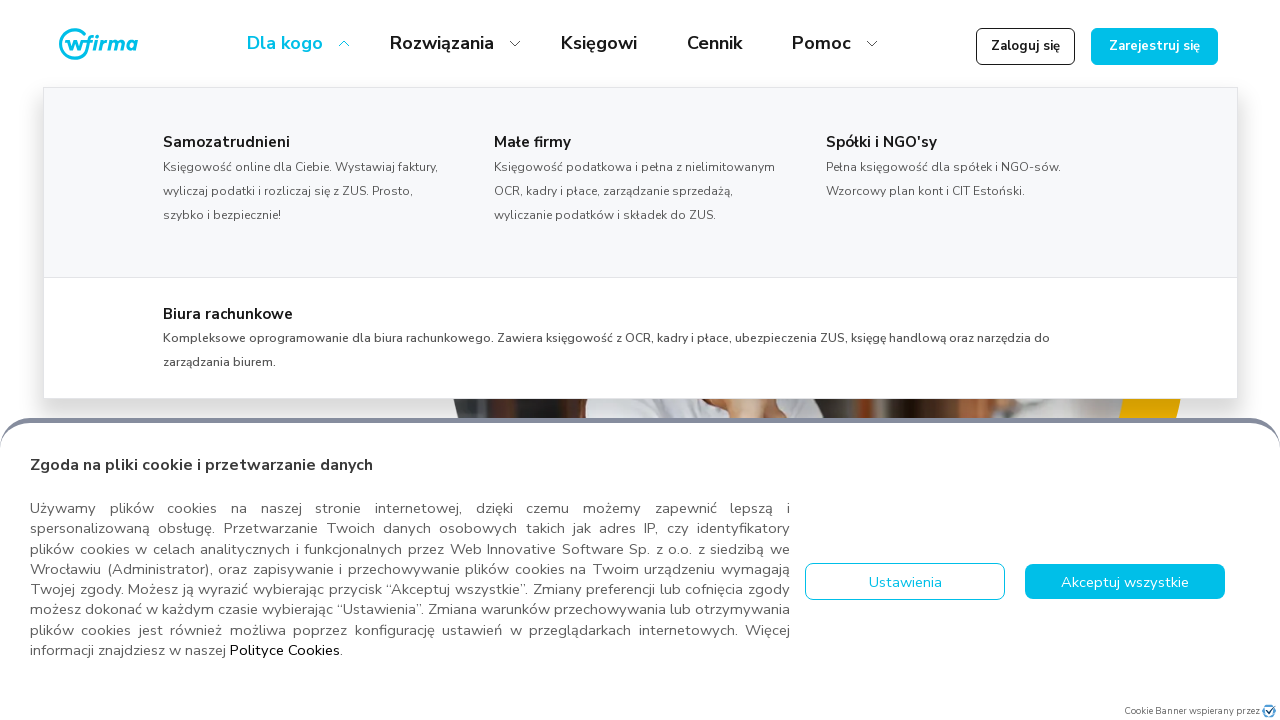

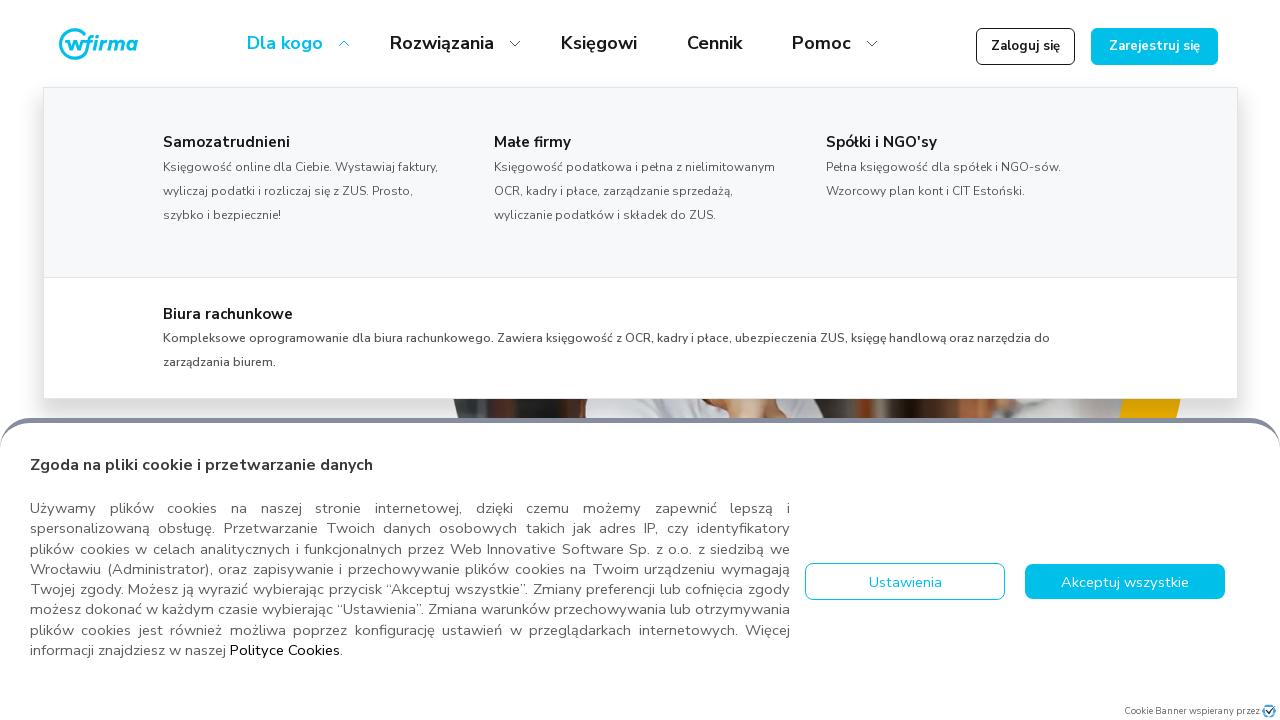